Navigates to DemoBlaze website and verifies the page title matches the expected value

Starting URL: https://www.demoblaze.com/

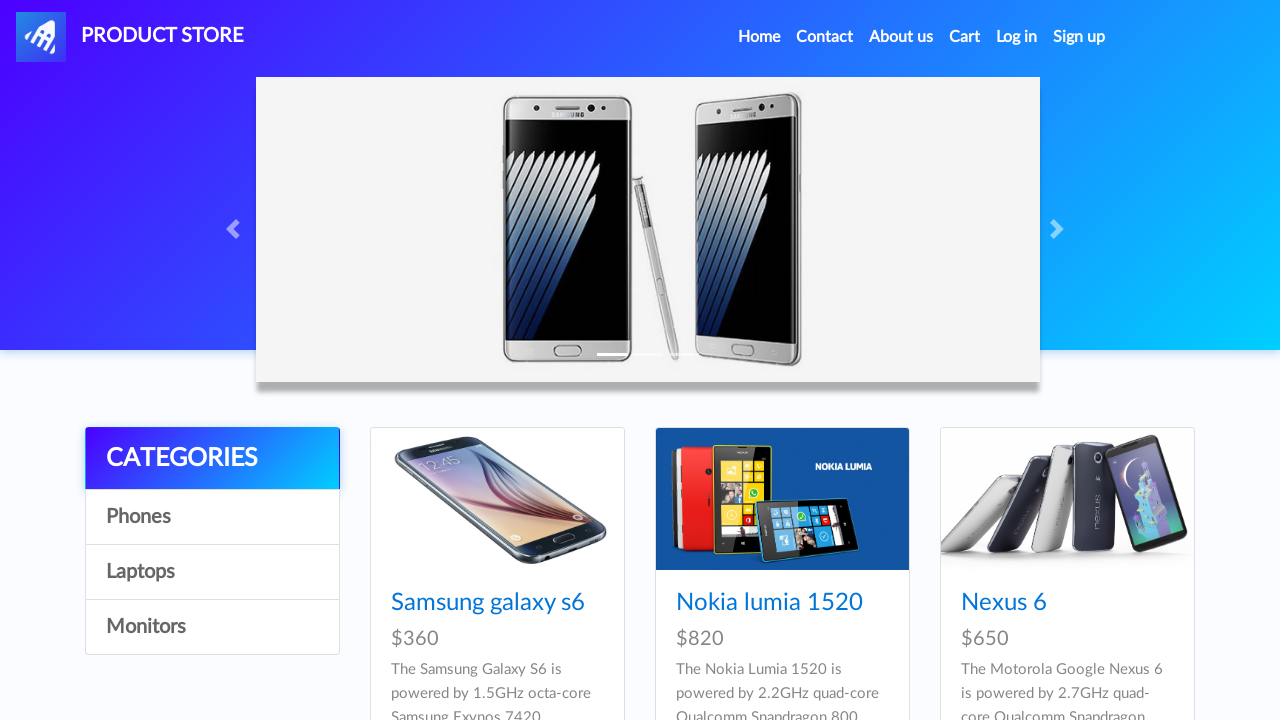

Retrieved page title
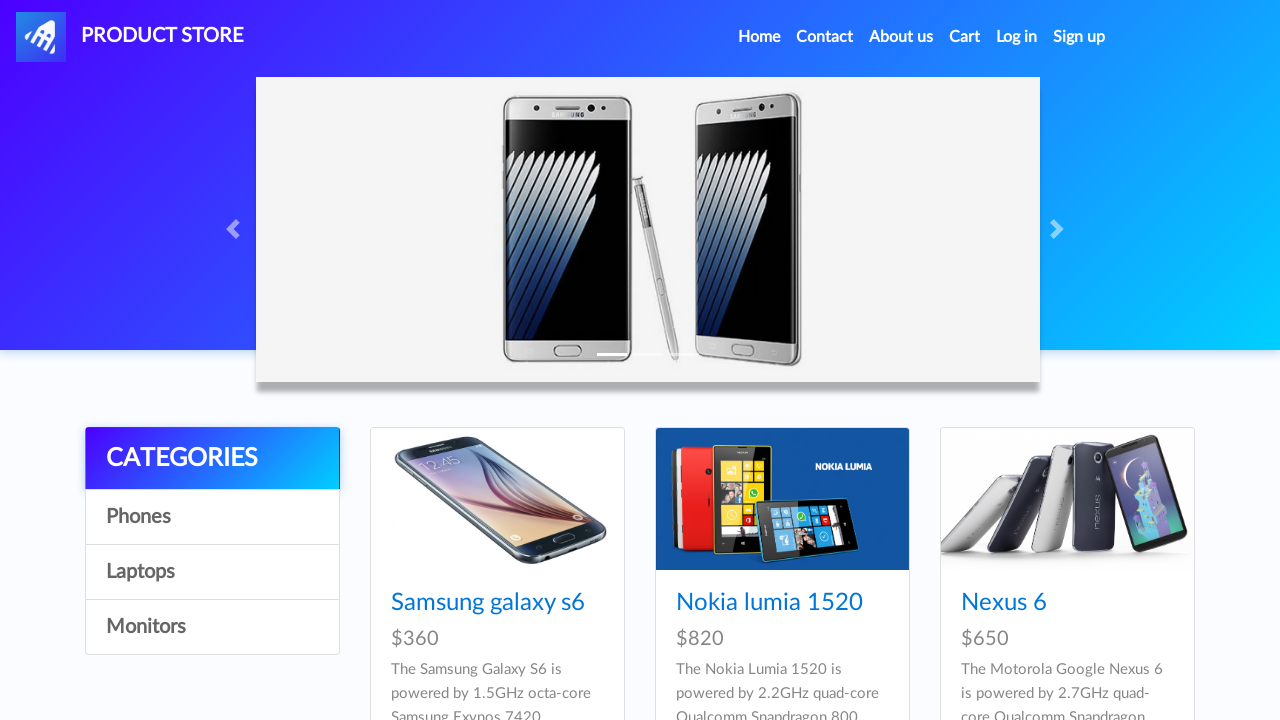

Page title verified as 'STORE' - correct website loaded
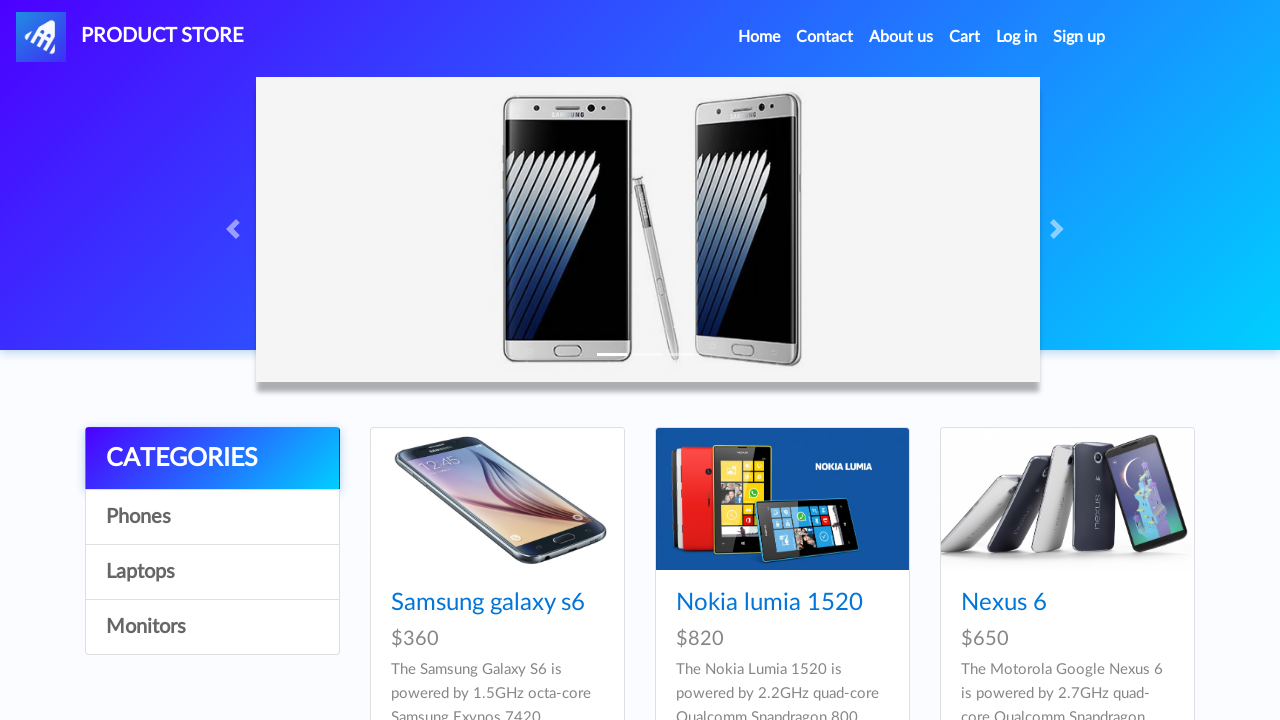

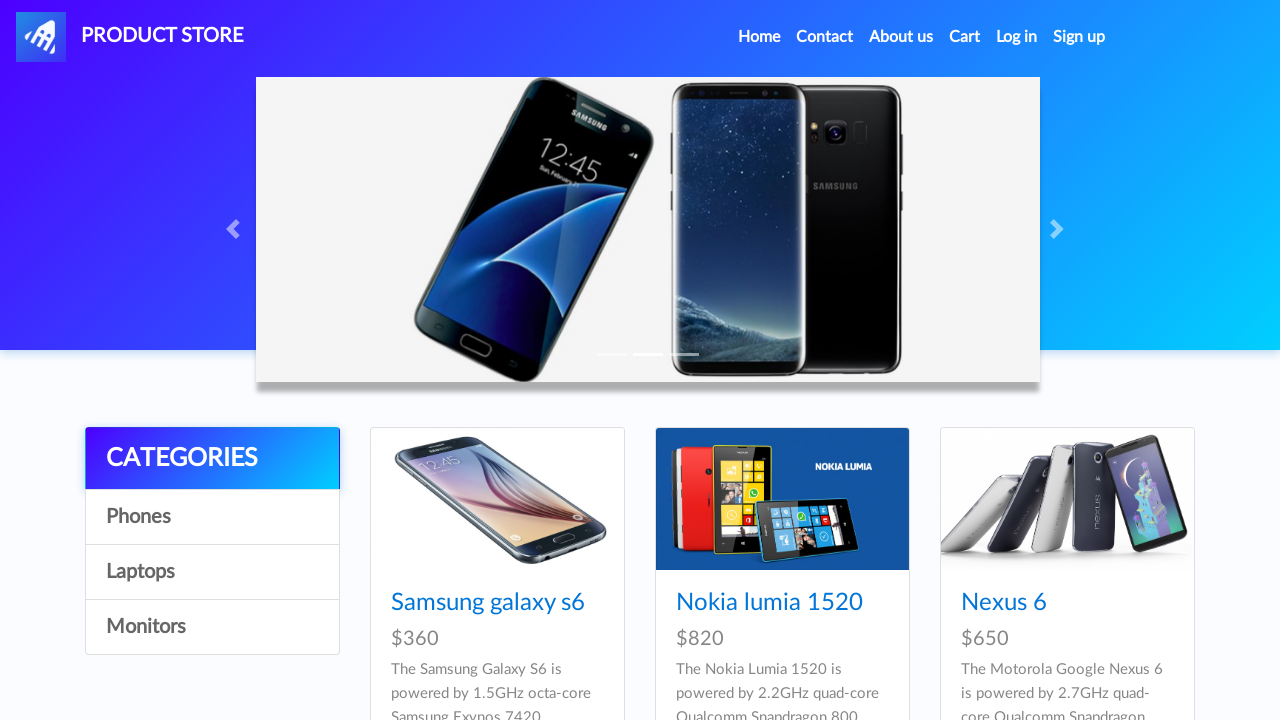